Tests navigation by clicking a link with mathematically calculated text, then fills out a multi-field form with personal information (first name, last name, city, country) and submits it.

Starting URL: http://suninjuly.github.io/find_link_text

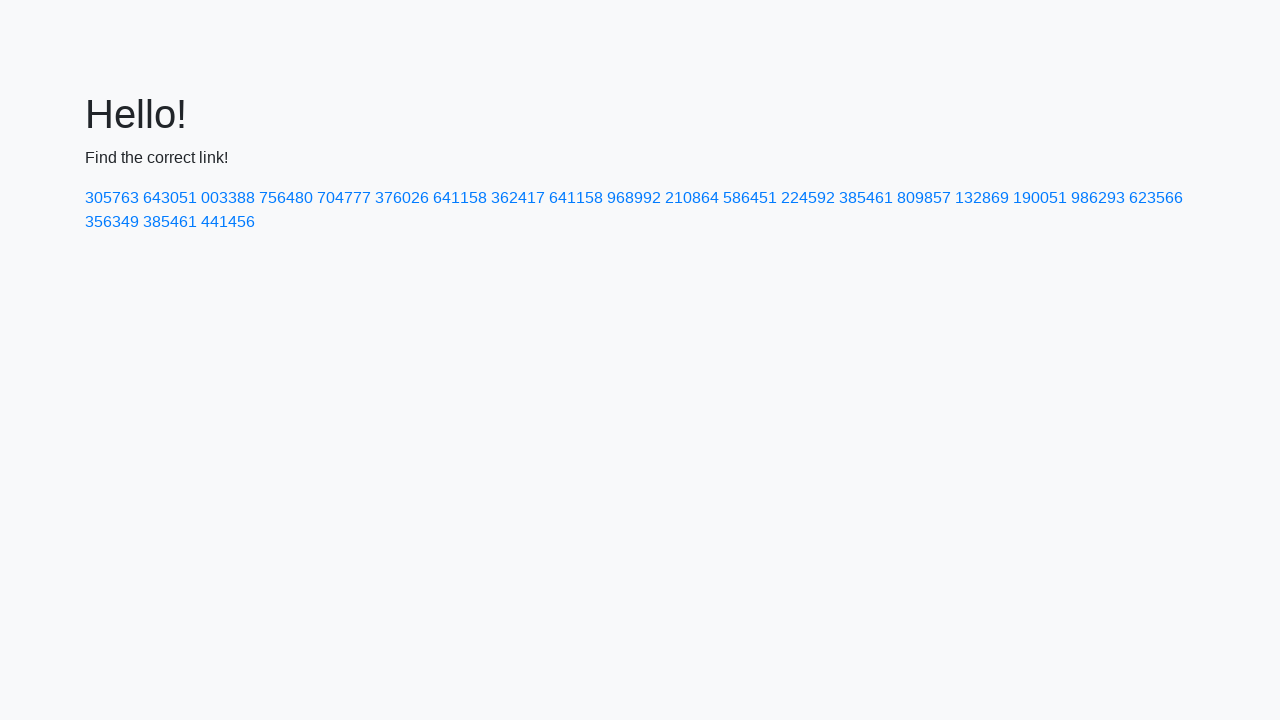

Clicked link with mathematically calculated text: 224592 at (808, 198) on a:text-is('224592')
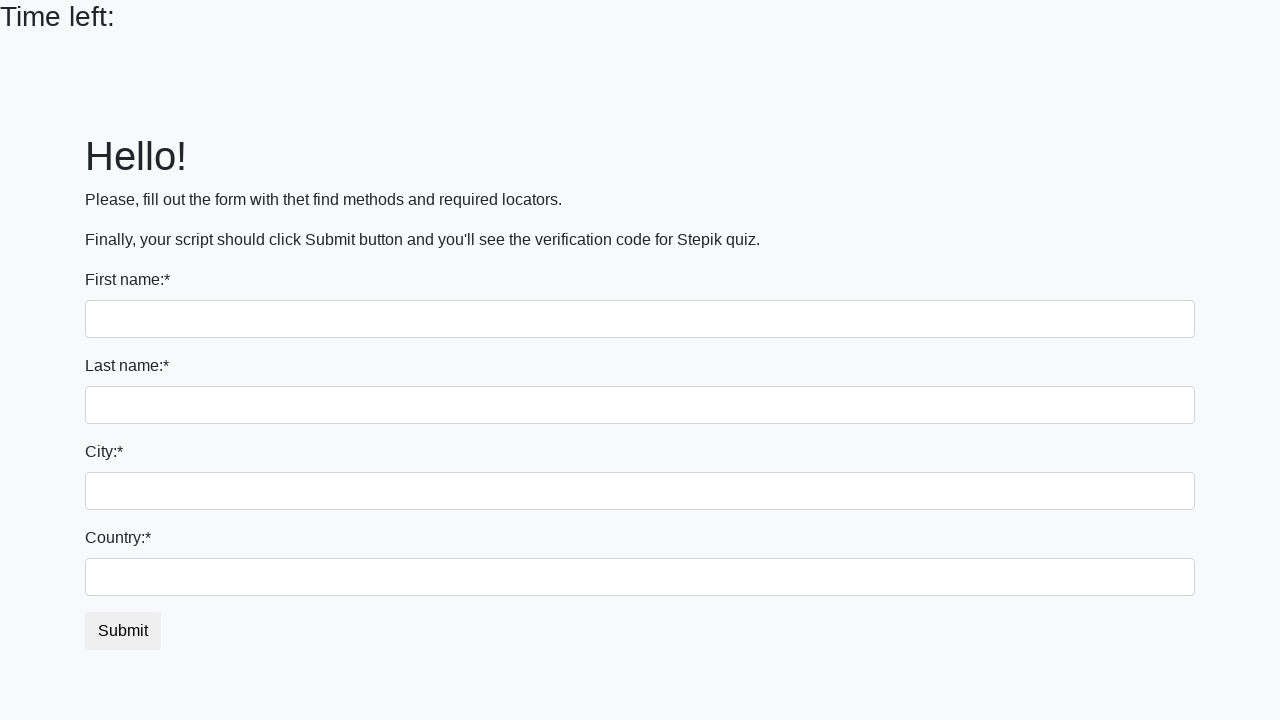

Filled first name field with 'Ivan' on input
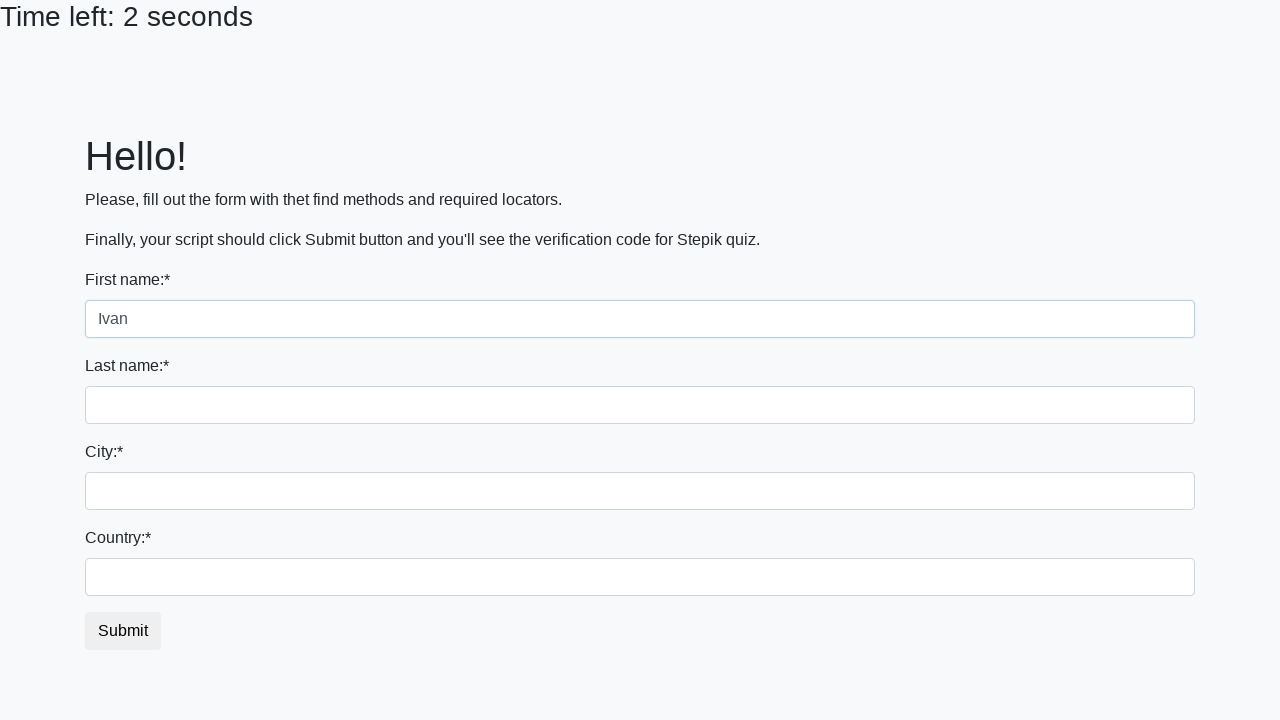

Filled last name field with 'Petrov' on input[name='last_name']
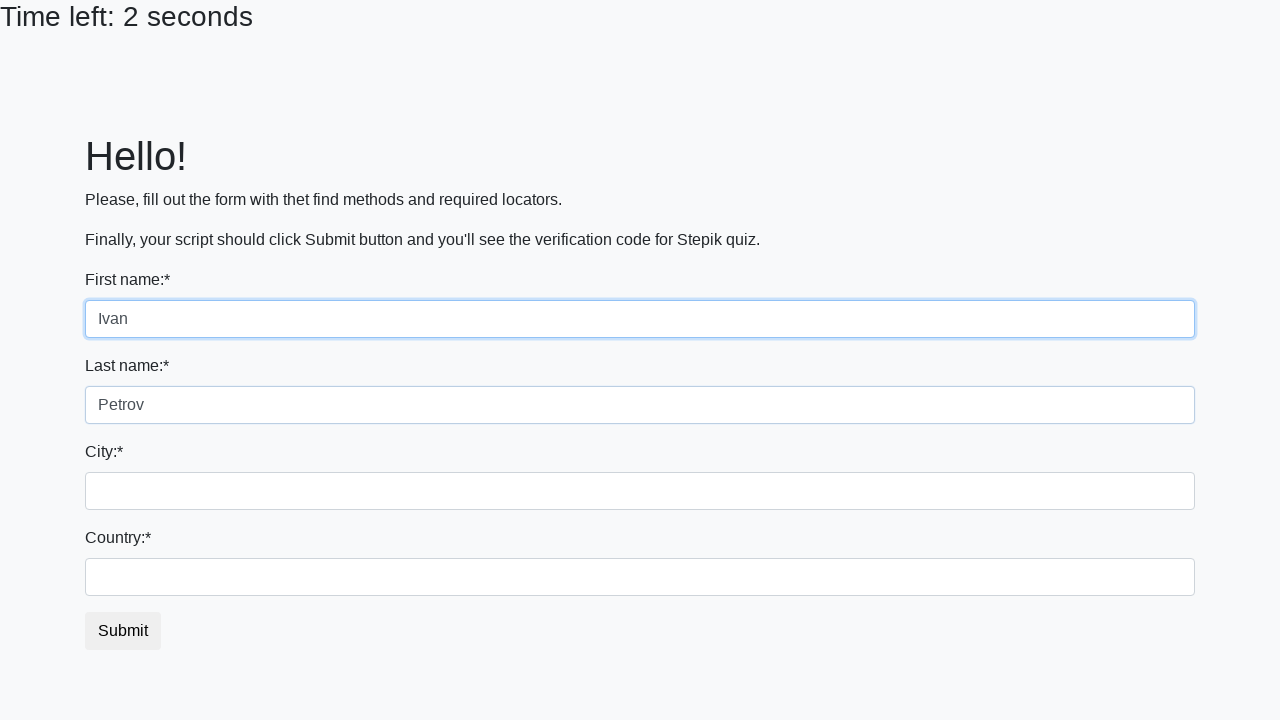

Filled city field with 'Smolensk' on input.form-control.city
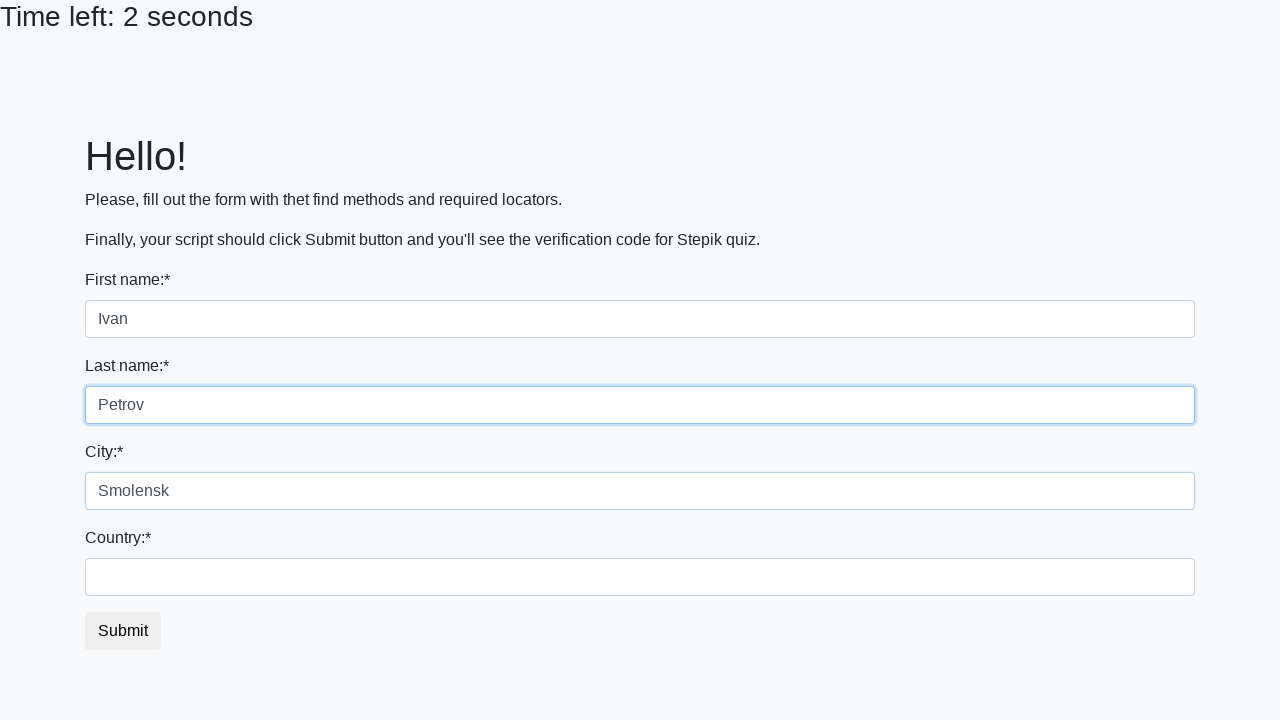

Filled country field with 'Russia' on #country
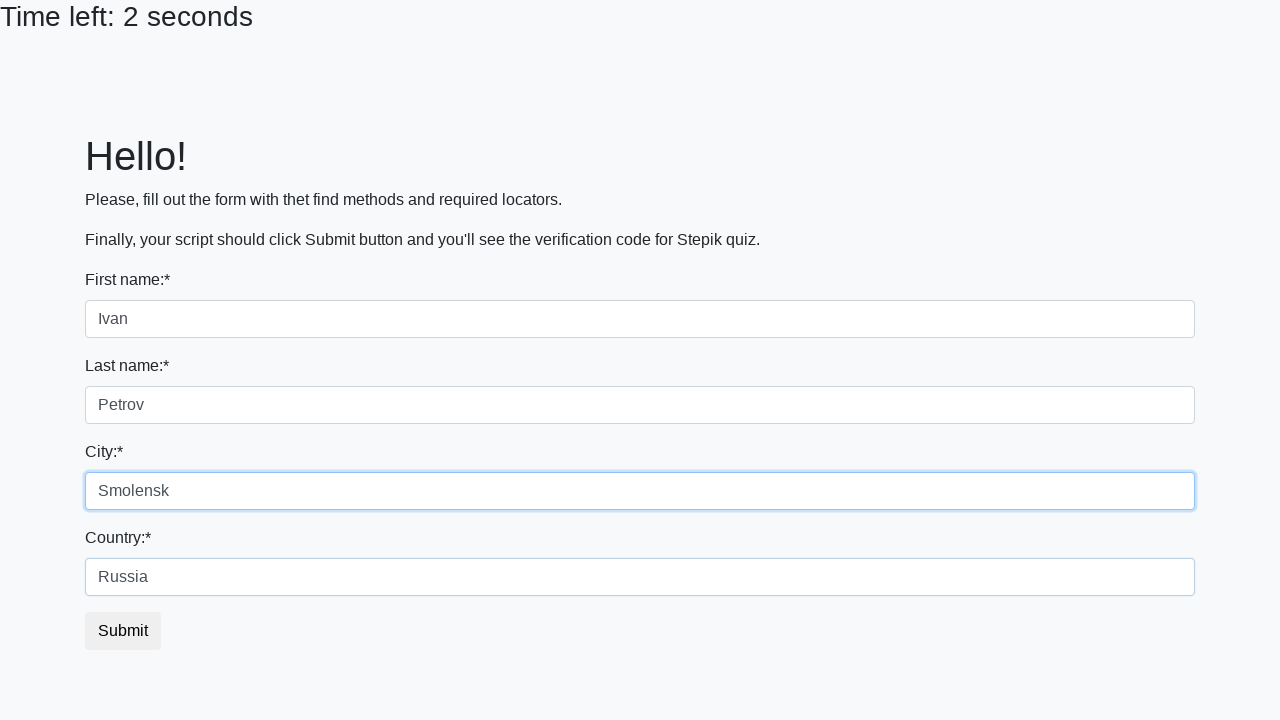

Clicked submit button to complete form submission at (123, 631) on .btn.btn-default
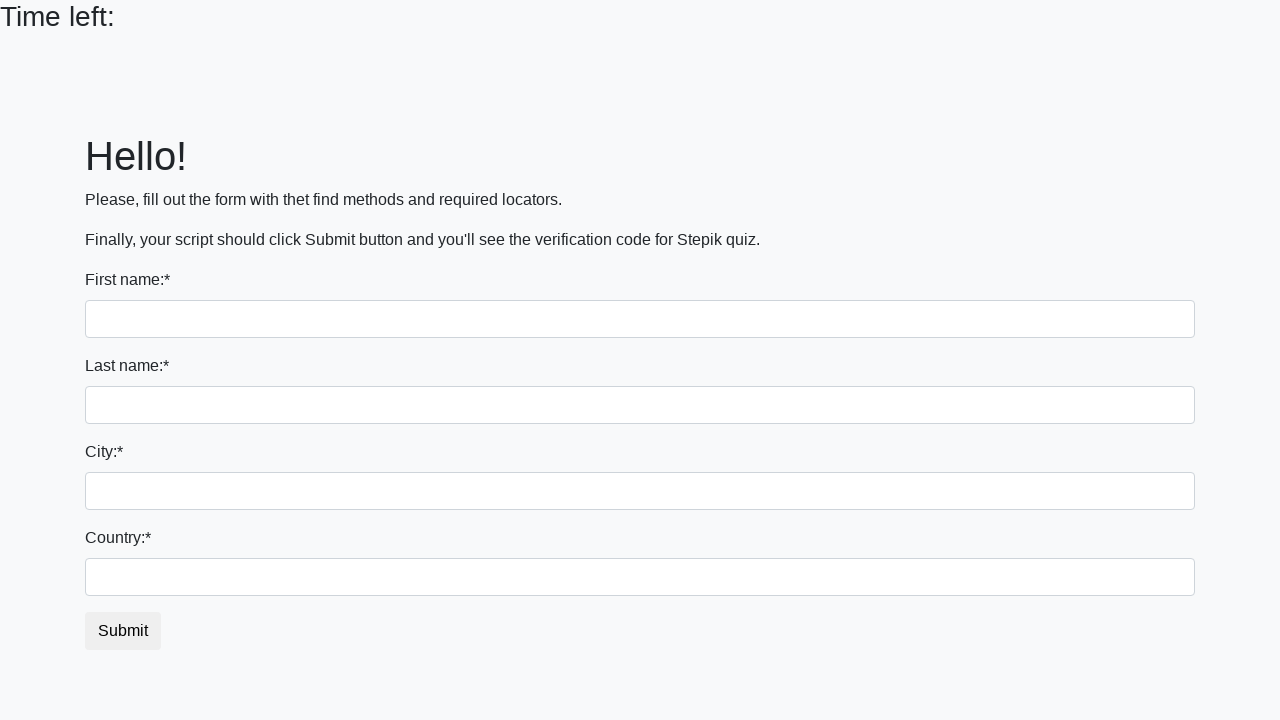

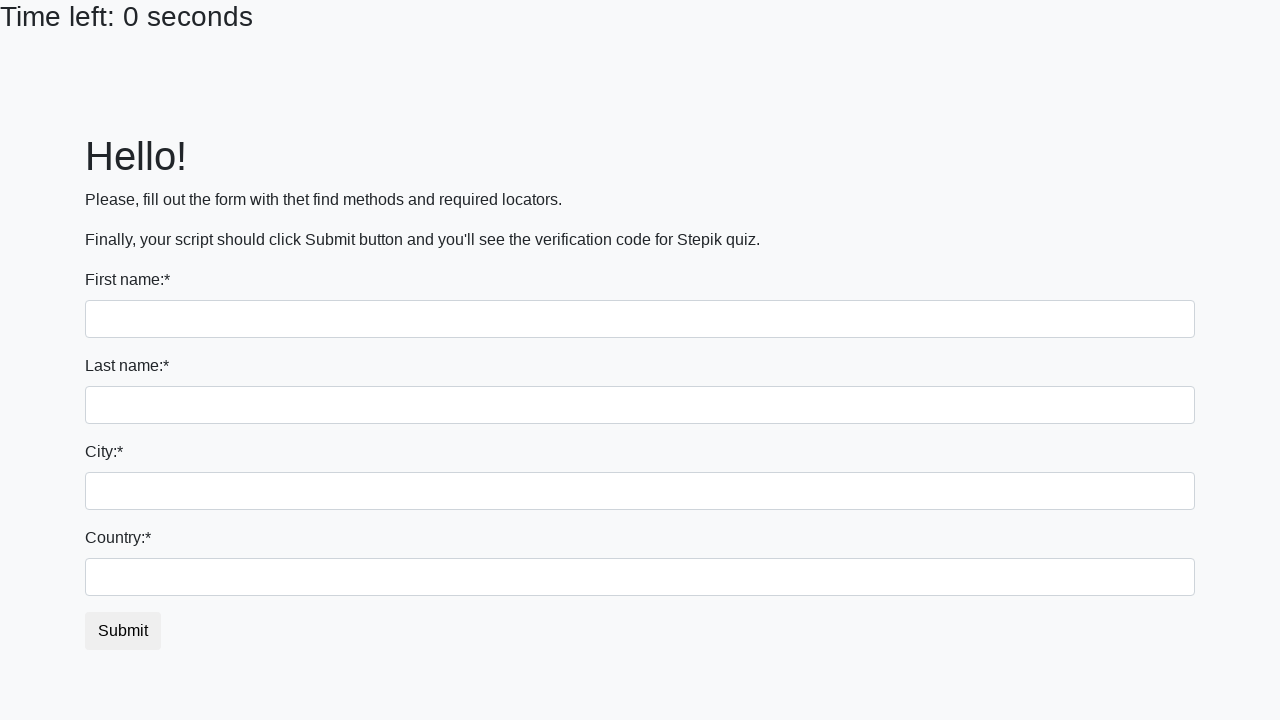